Navigates to Text Box page, enters and submits a permanent address, then clears and submits again, verifying the input remains visible but empty.

Starting URL: https://demoqa.com/elements

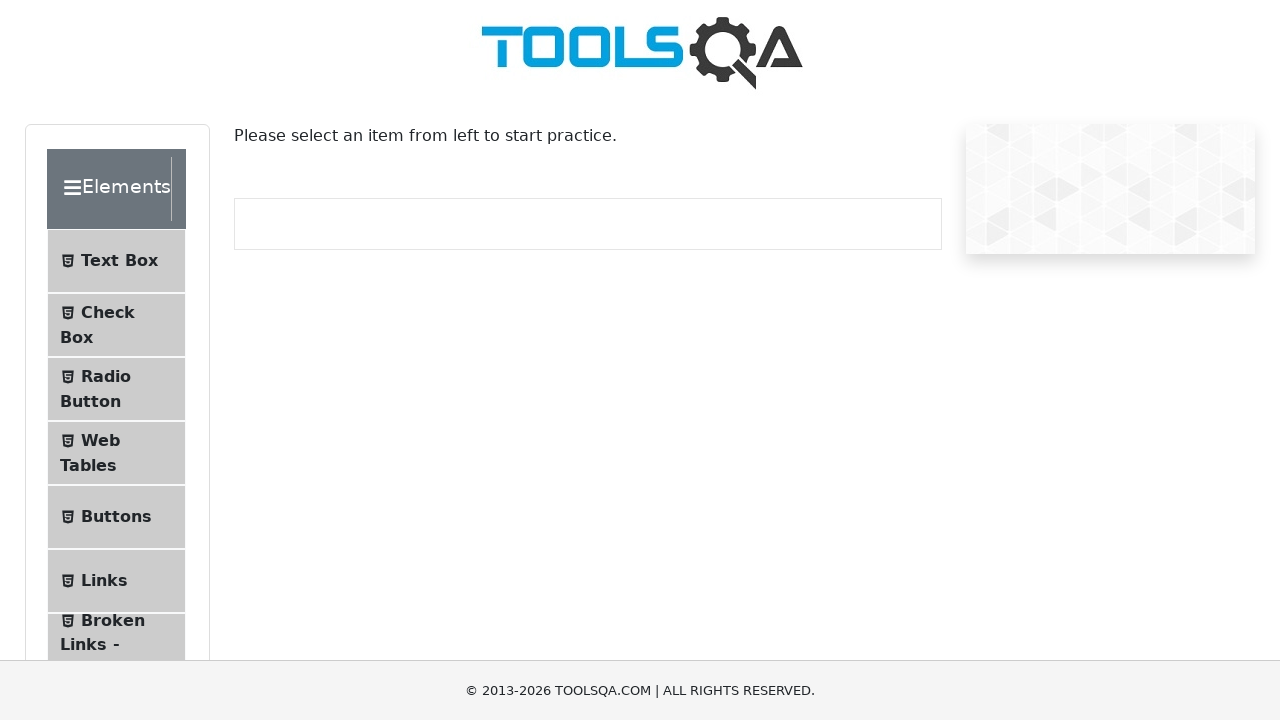

Clicked on Text Box menu item at (119, 261) on internal:text="Text Box"i
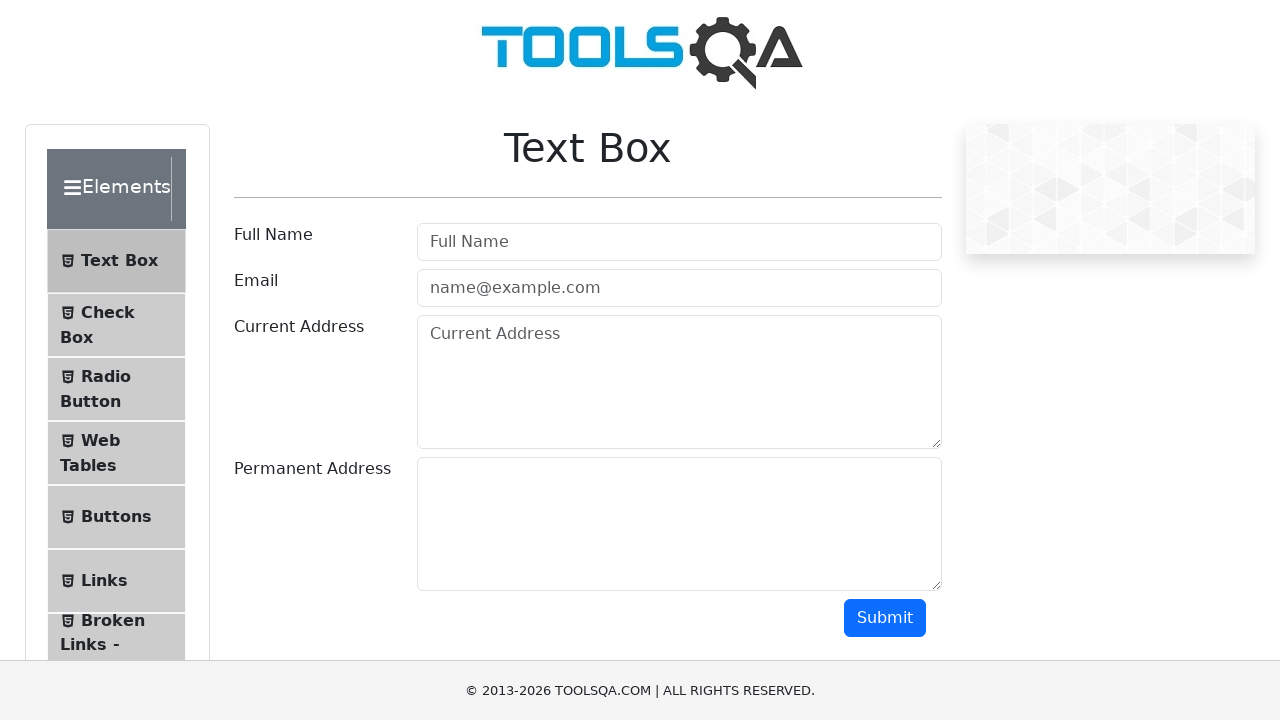

Text Box page loaded successfully
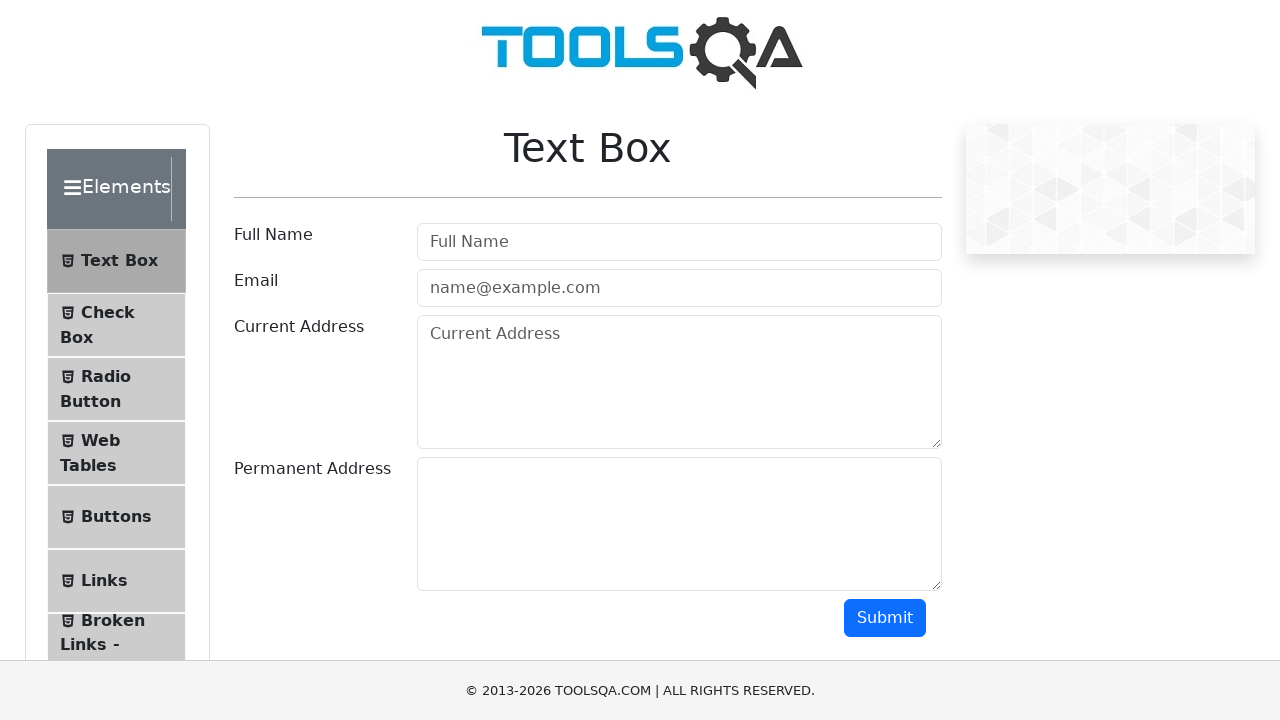

Filled Permanent Address field with 'Test address' on textarea#permanentAddress
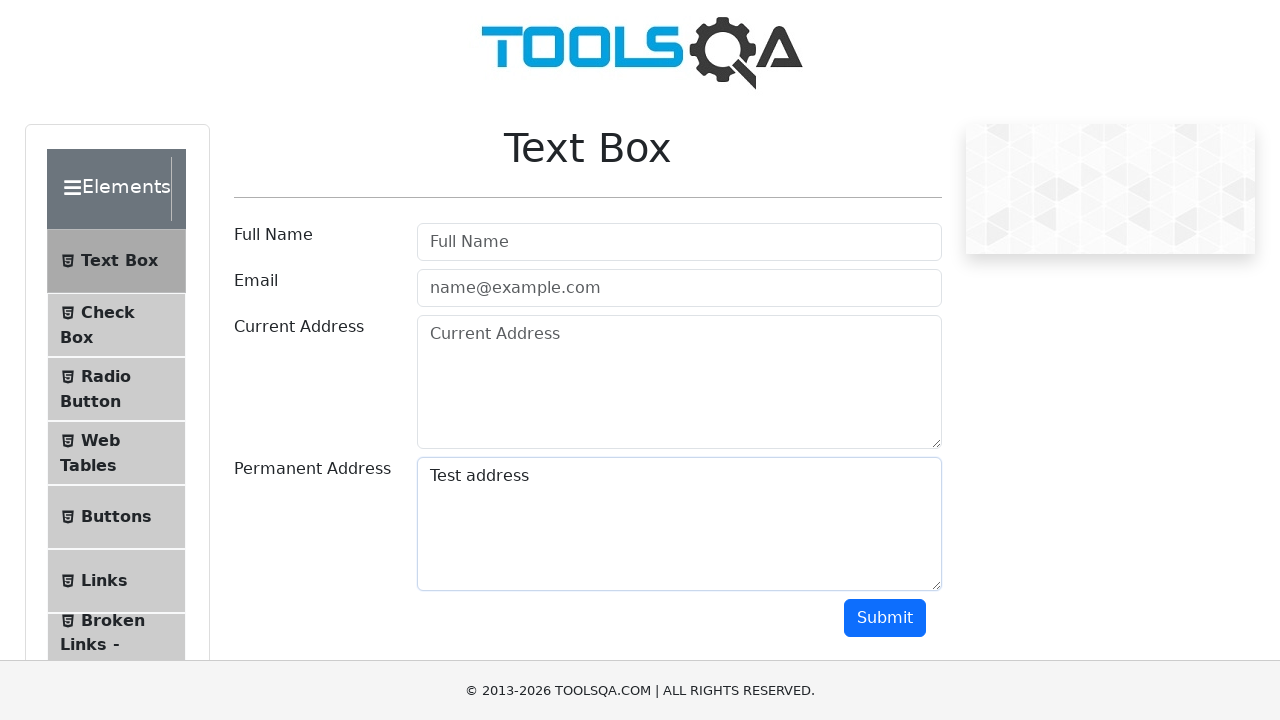

Clicked Submit button to submit permanent address at (885, 618) on internal:role=button[name="Submit"i]
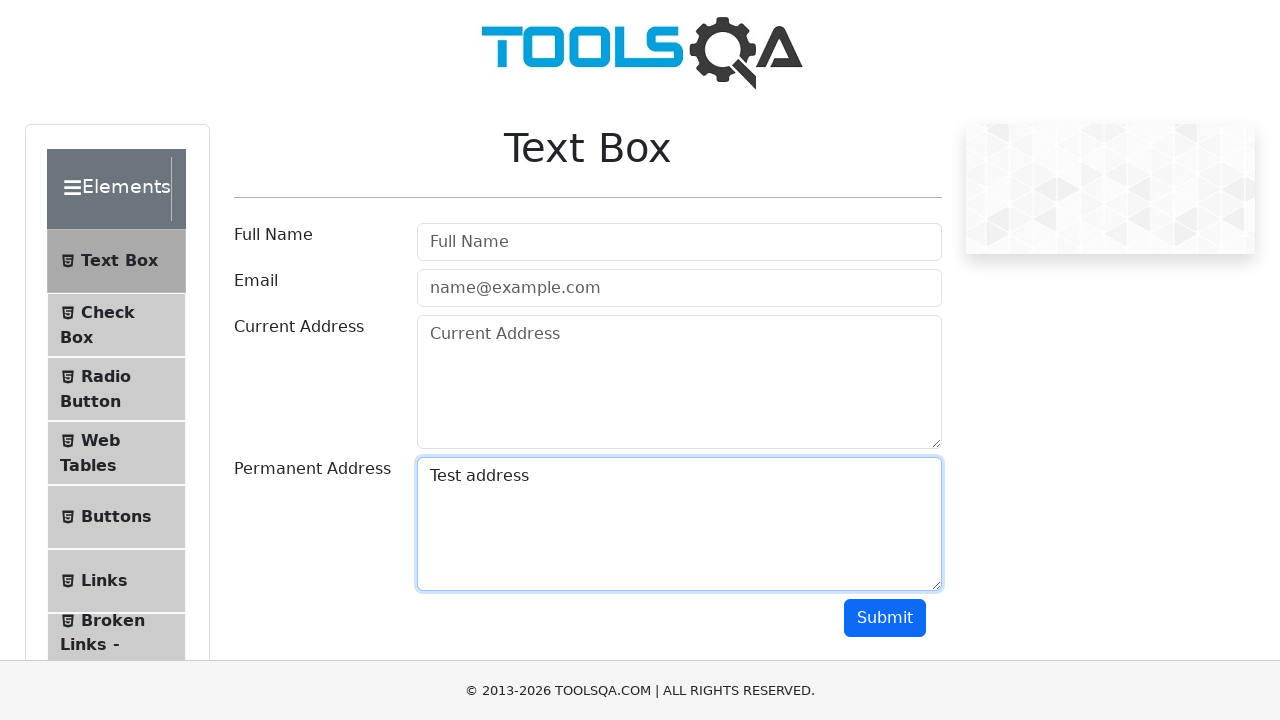

Cleared the Permanent Address text input on textarea#permanentAddress
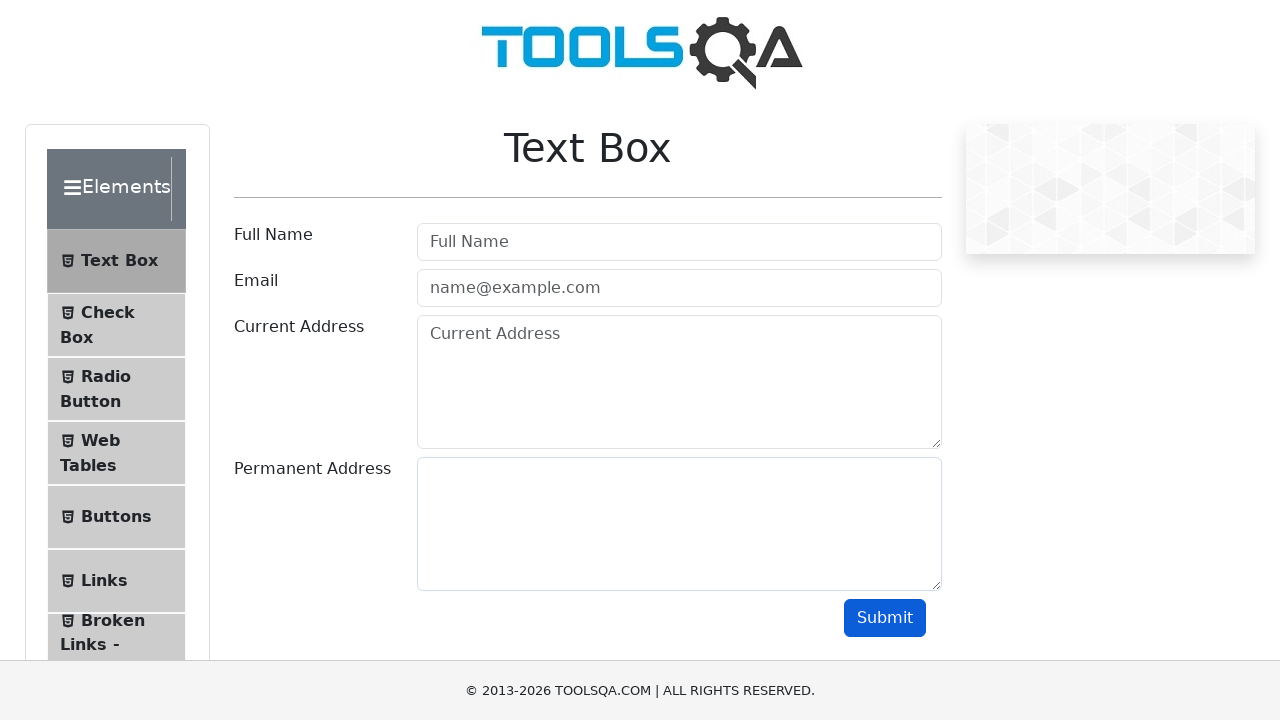

Clicked Submit button again after clearing the field at (885, 618) on internal:role=button[name="Submit"i]
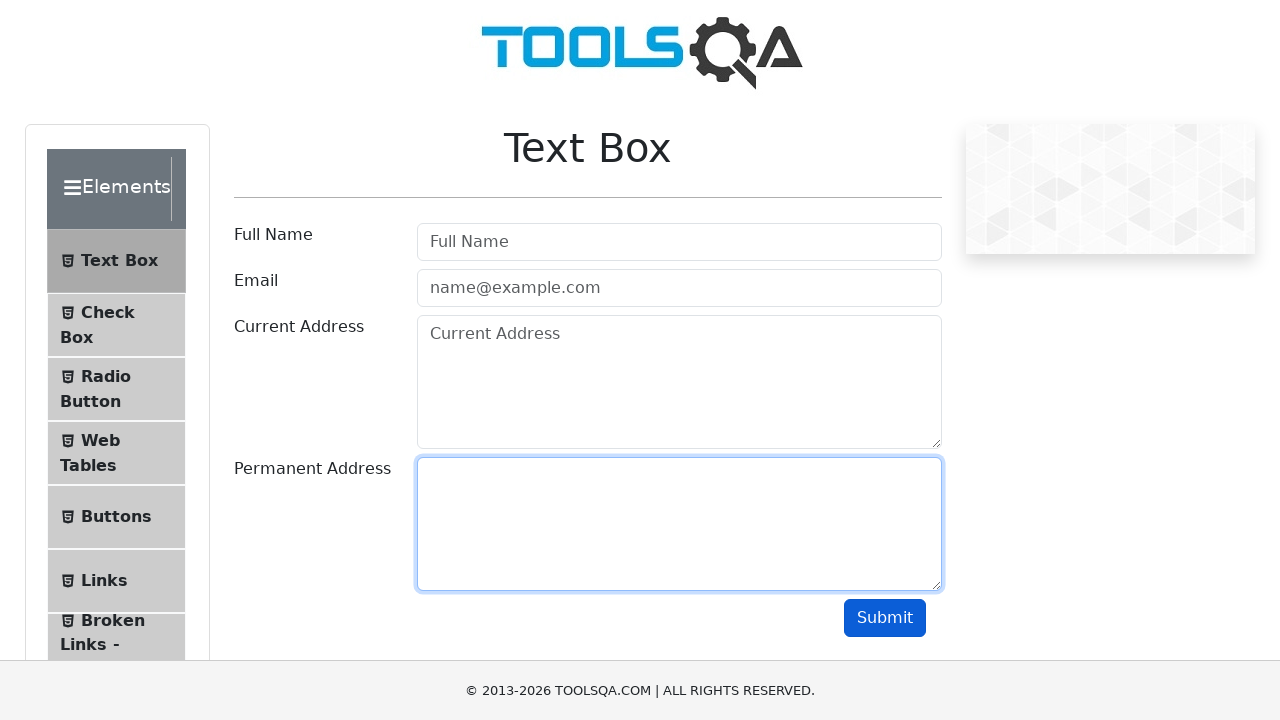

Verified the Permanent Address input is still visible but empty
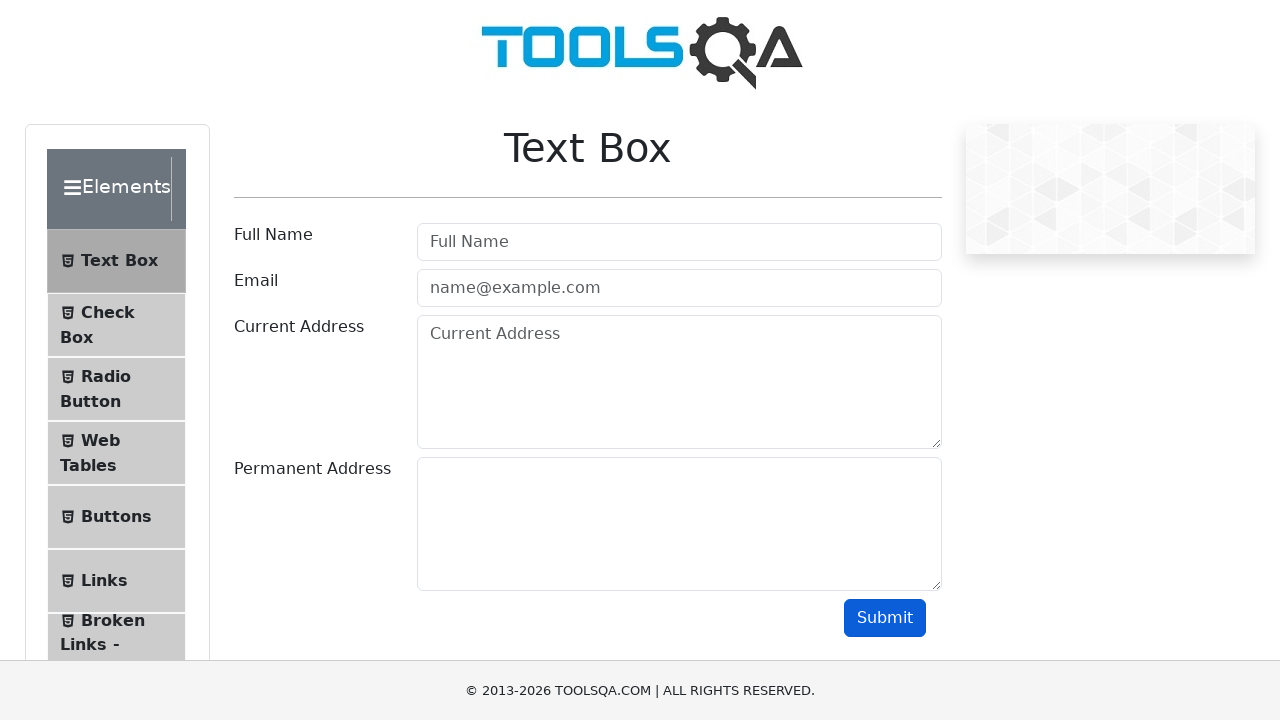

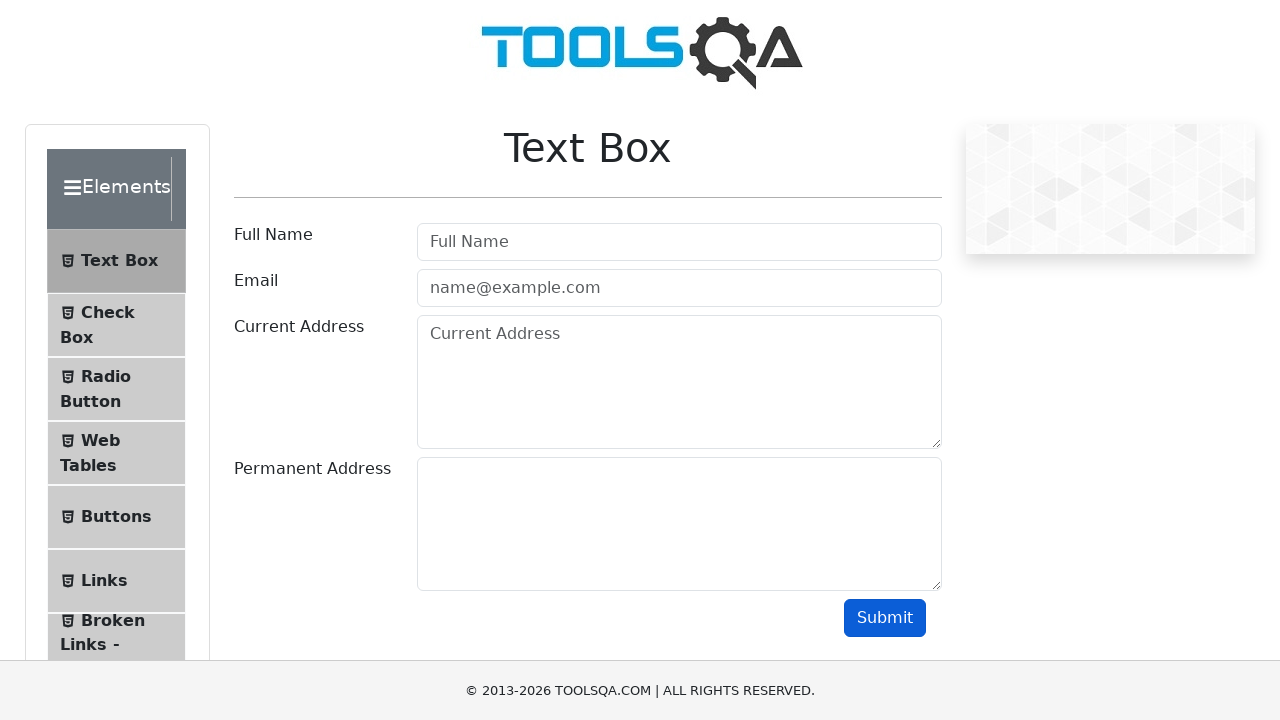